Tests search field validation by entering special characters and submitting the search

Starting URL: https://www.python.org

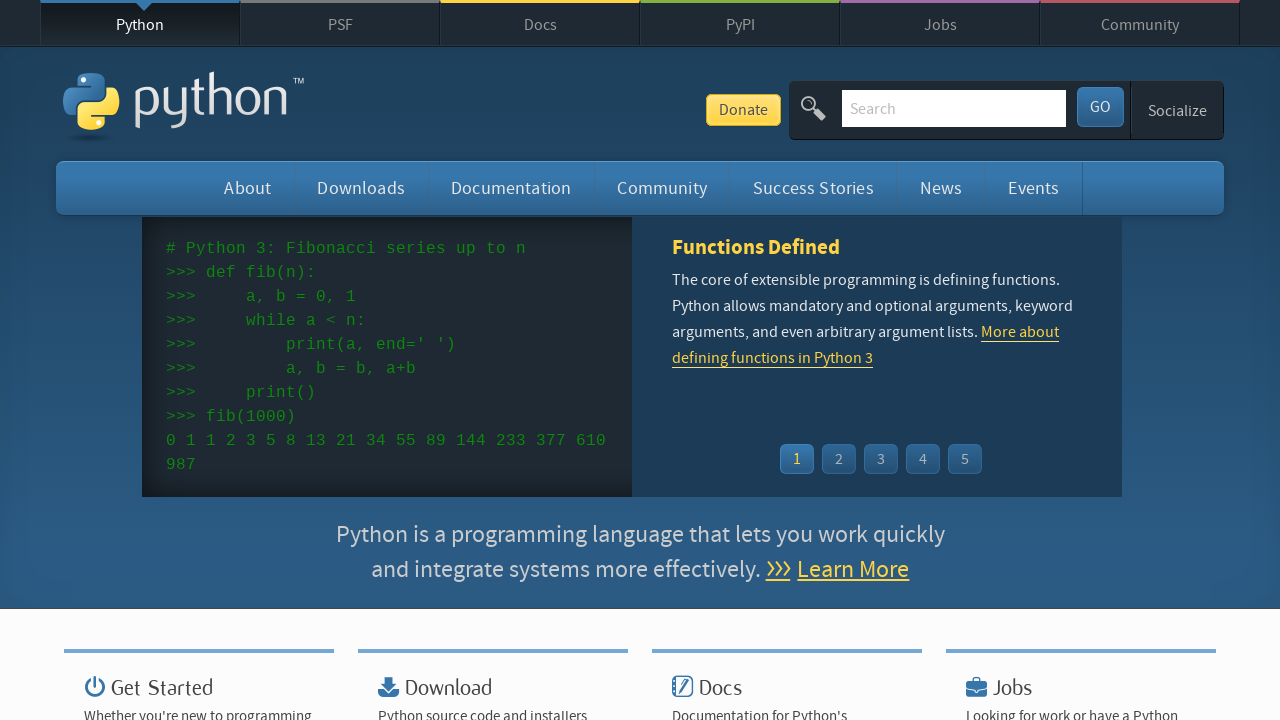

Filled search field with special characters on #id-search-field
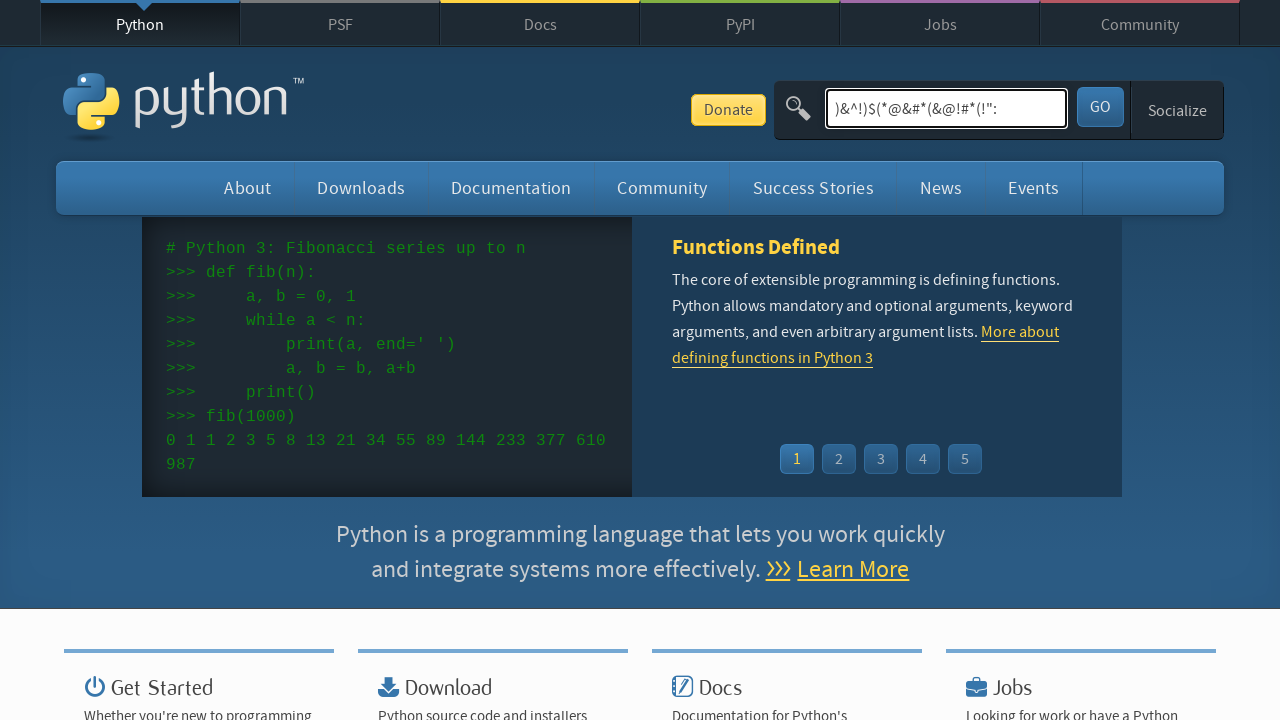

Clicked submit button to search at (1100, 107) on #submit
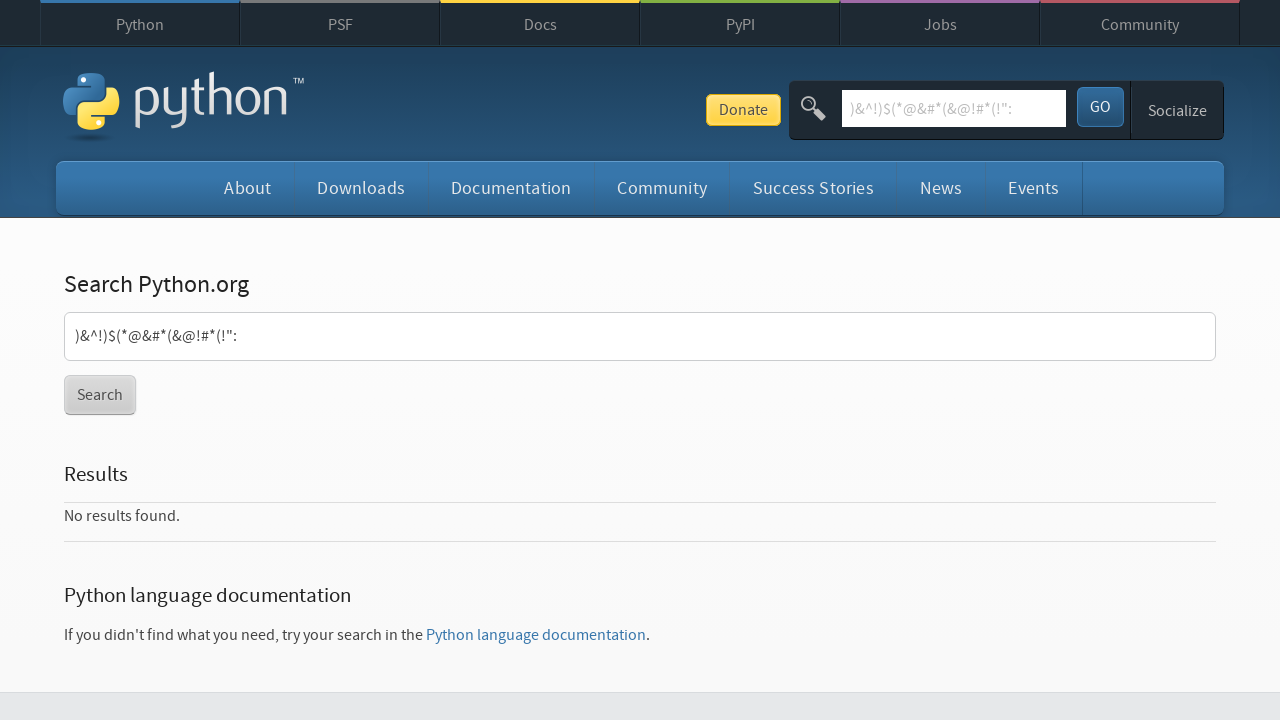

Waited for results page to load
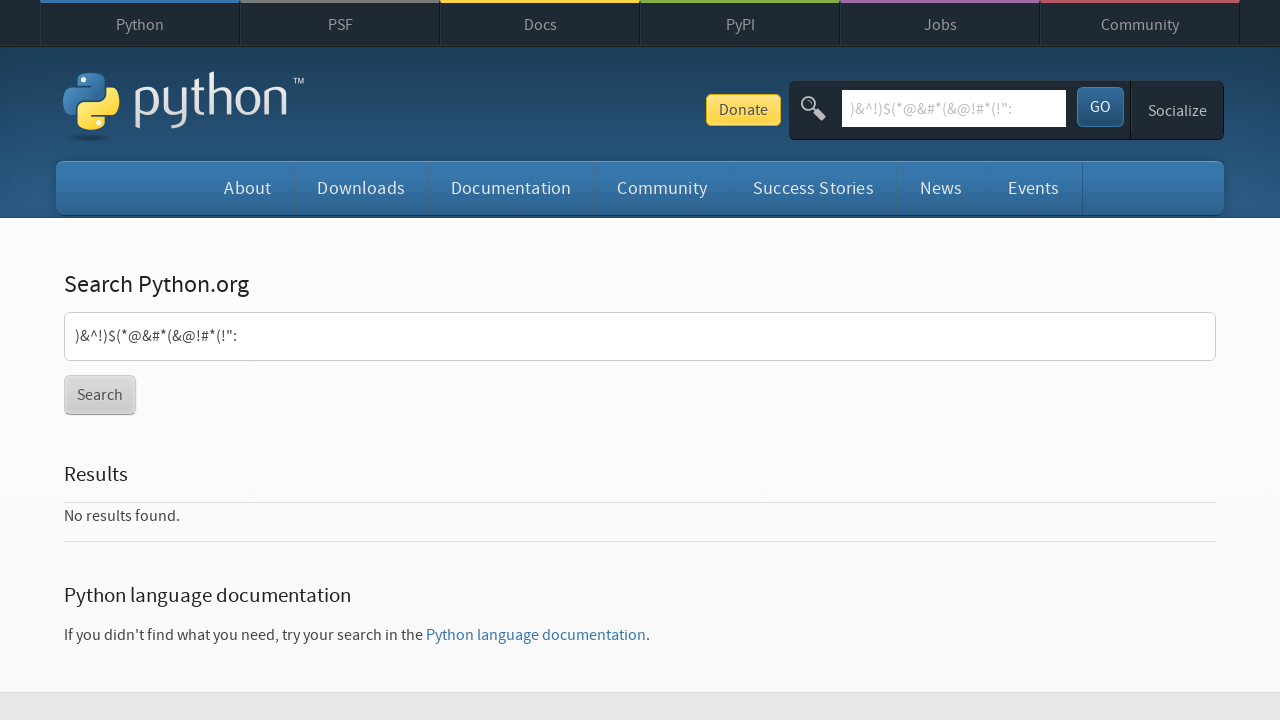

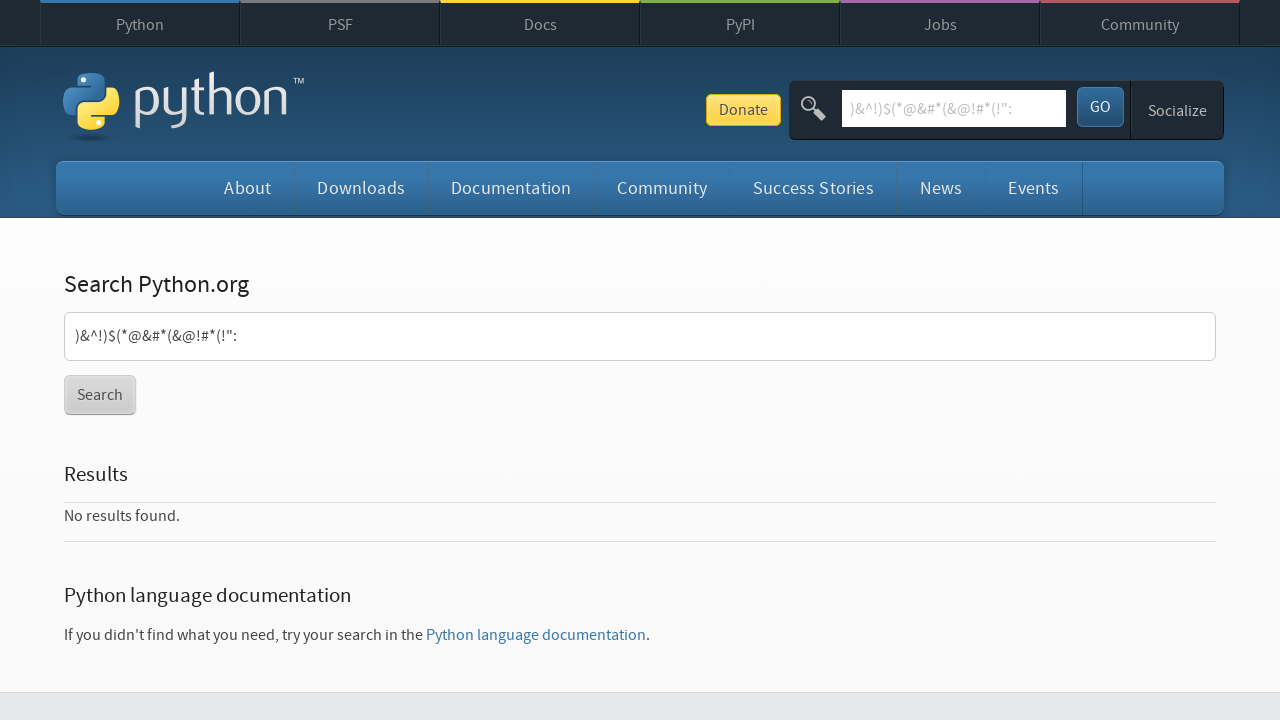